Verifies that reviews section is present on the WTA tennis page

Starting URL: https://www.sport-express.ru/tennis/wta/

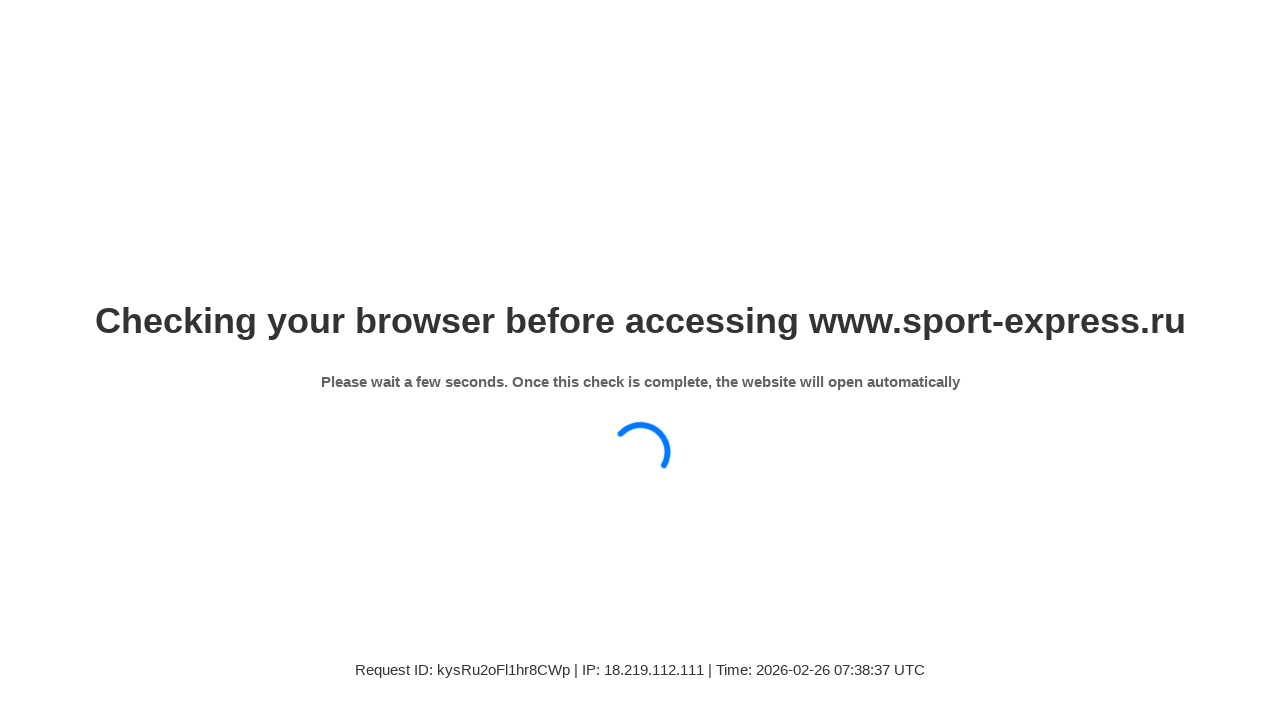

Waited for reviews section to load on WTA tennis page
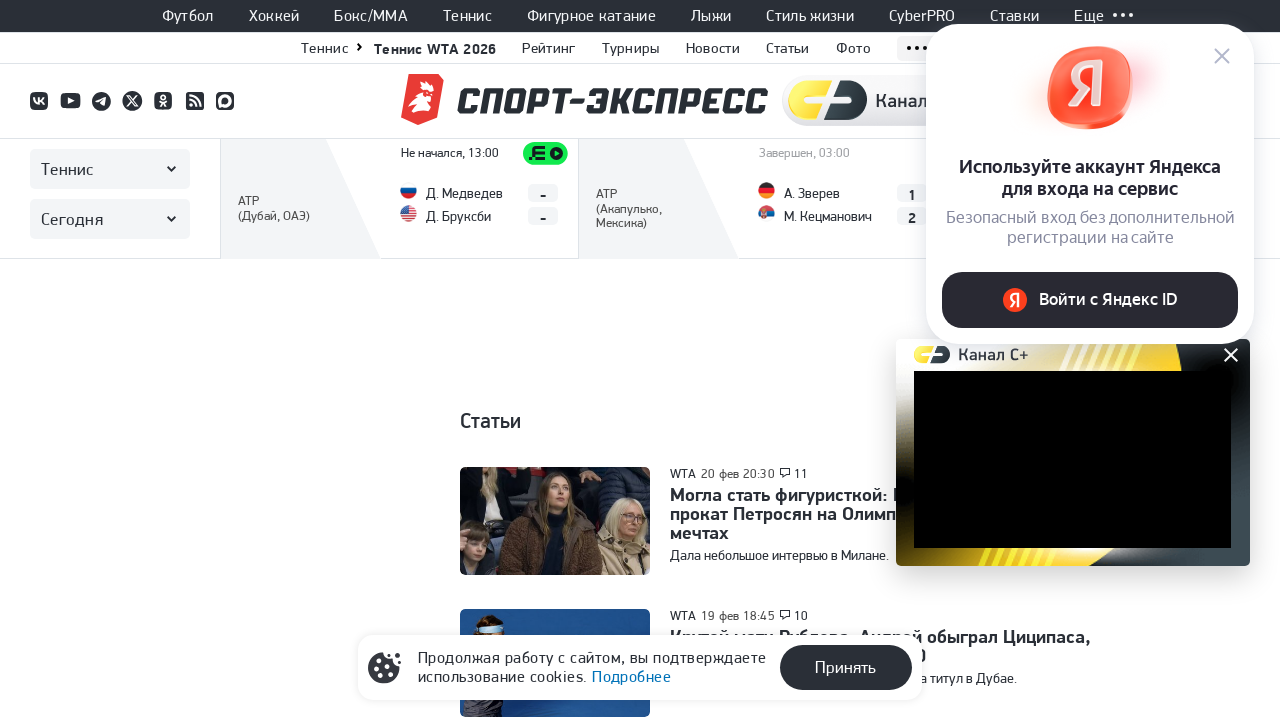

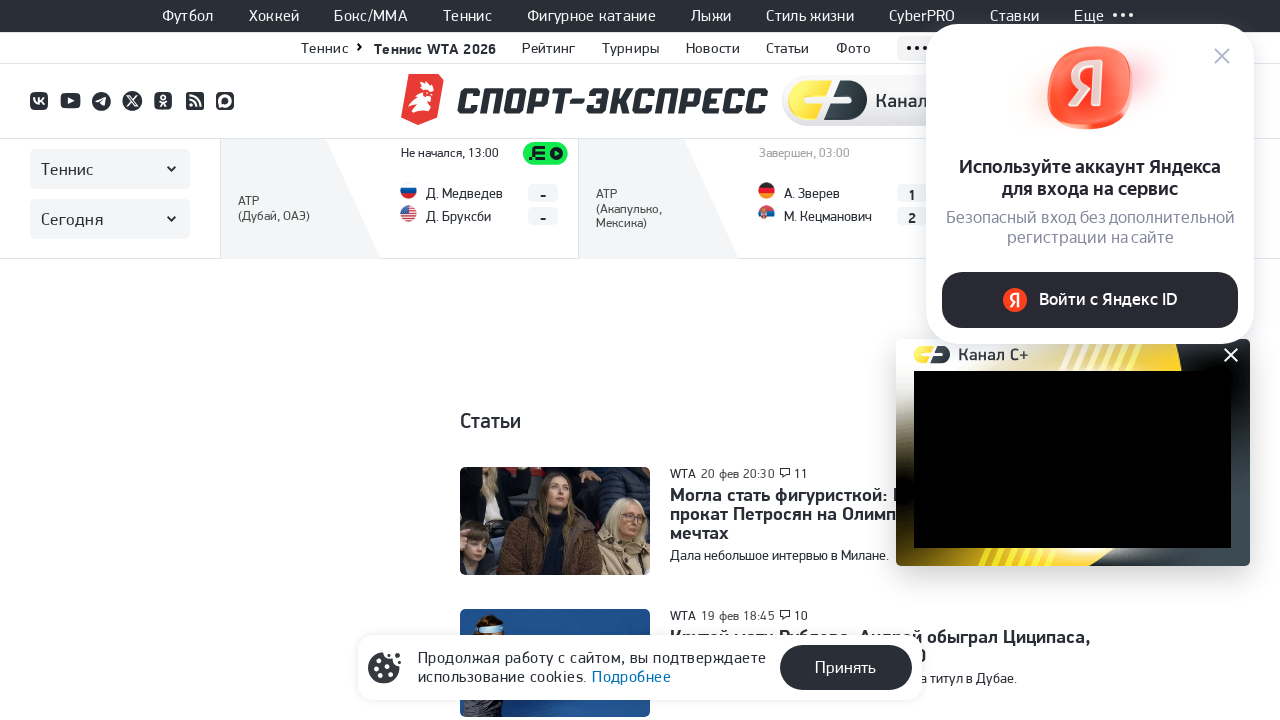